Tests an e-commerce grocery site by searching for products containing "ca", verifying 4 products appear, adding items to cart including one by clicking ADD TO CART and another (Cashews) by iterating through products, and verifying the brand name is GREENKART

Starting URL: https://rahulshettyacademy.com/seleniumPractise/#/

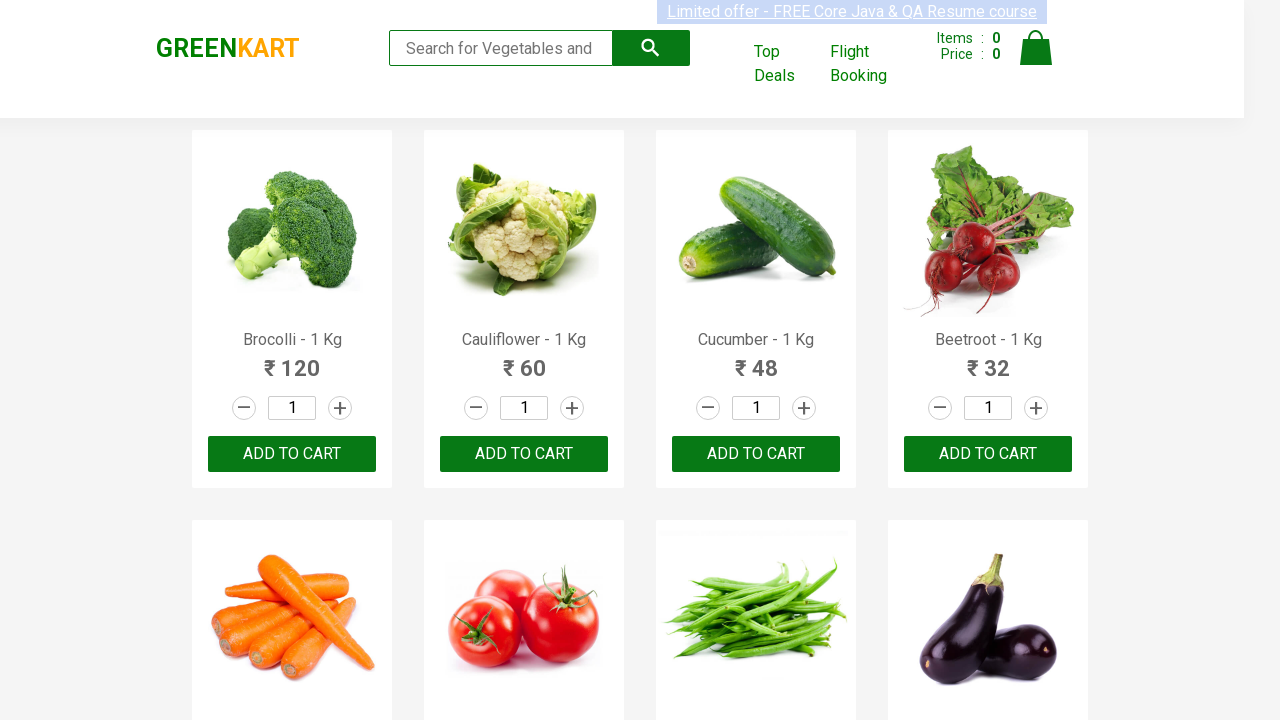

Filled search box with 'ca' on .search-keyword
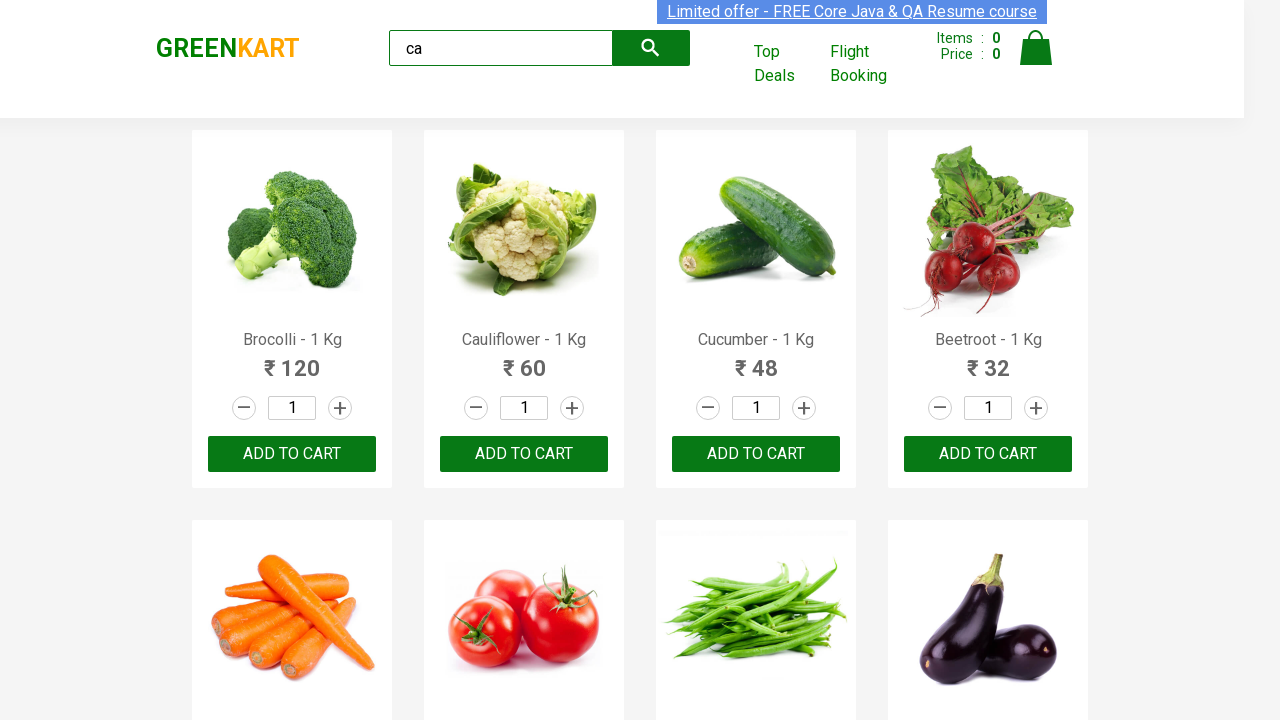

Waited 2 seconds for products to filter
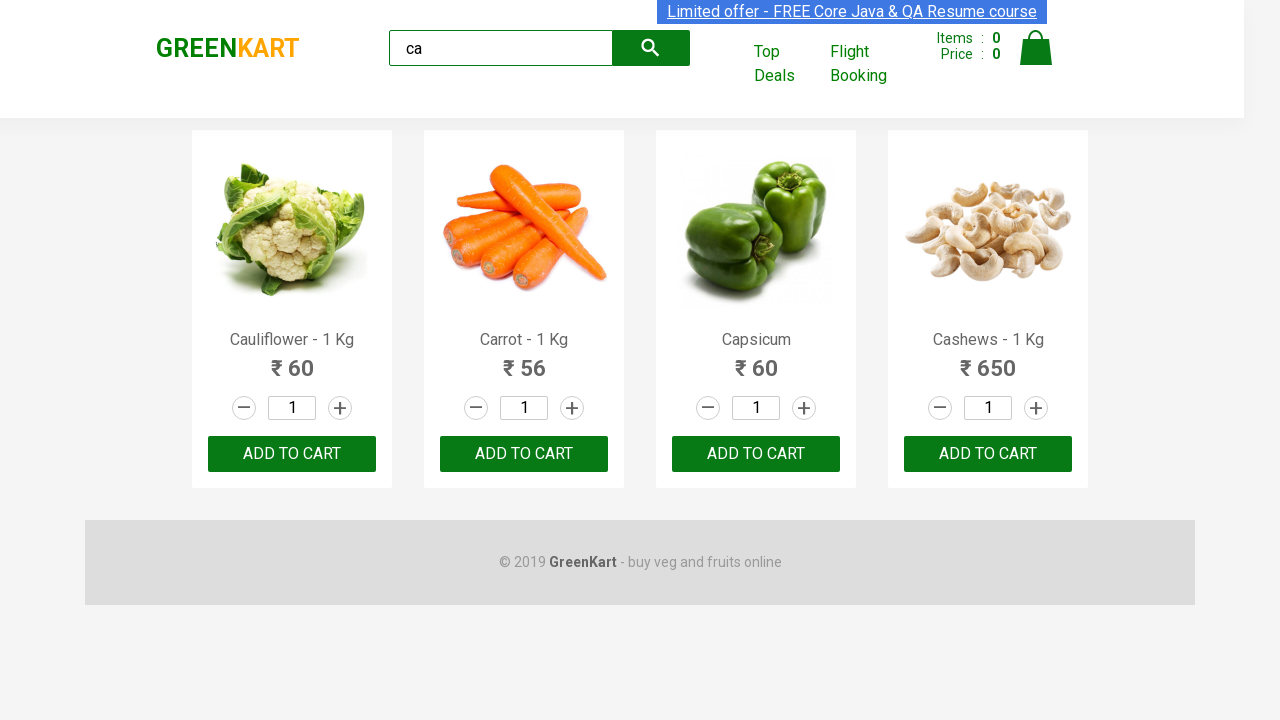

Verified 4 visible products appear after filtering
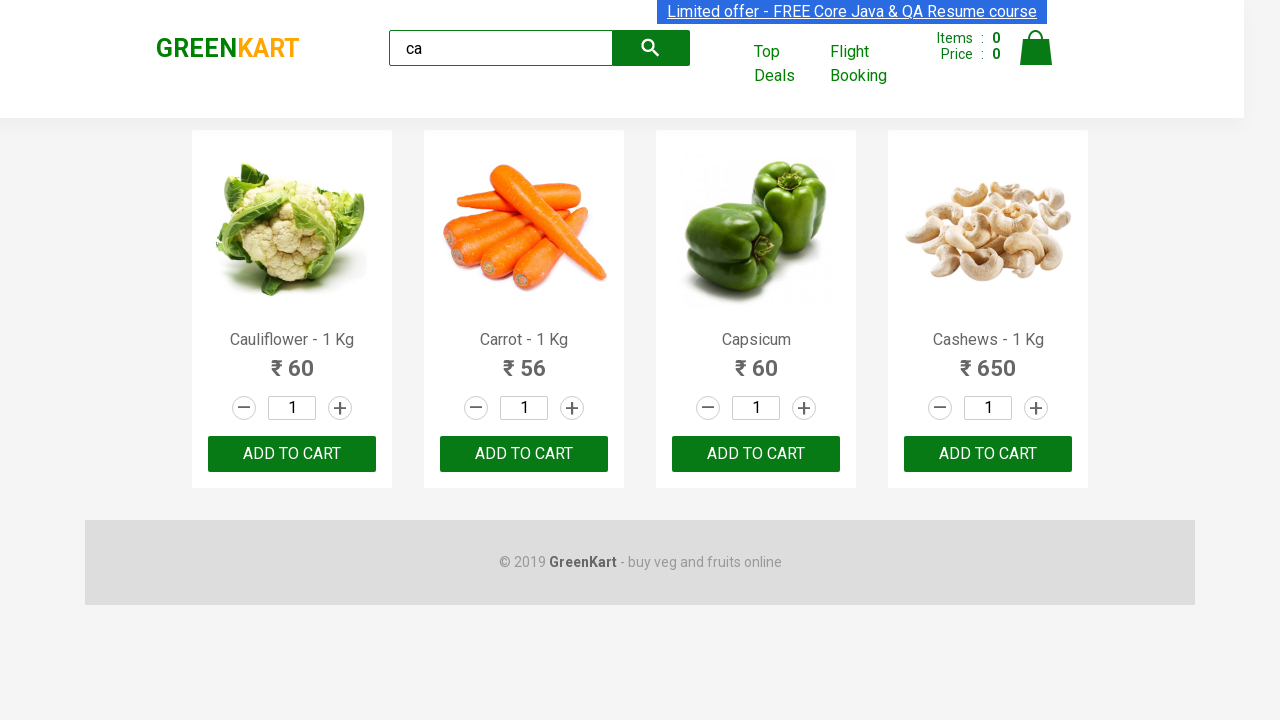

Clicked ADD TO CART on the 3rd product at (756, 454) on .products .product >> nth=2 >> text=ADD TO CART
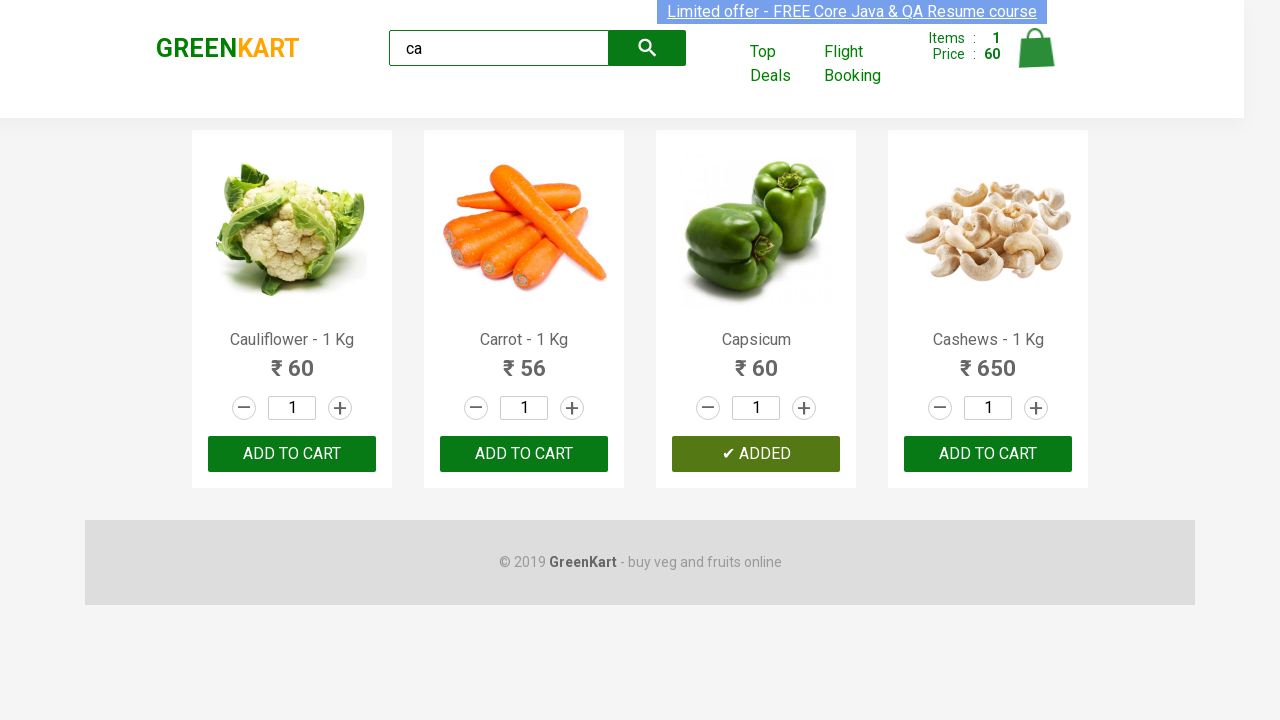

Found and clicked ADD TO CART button for Cashews product at (988, 454) on .products .product >> nth=3 >> button
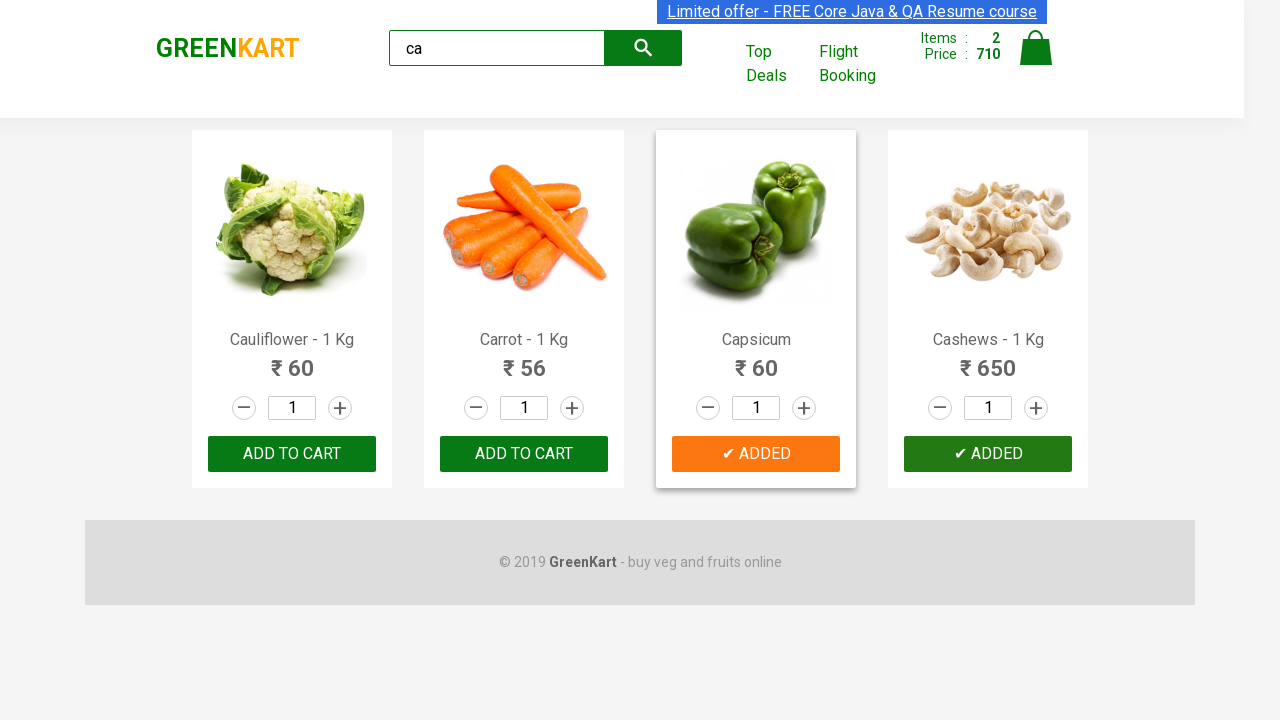

Verified brand name is GREENKART
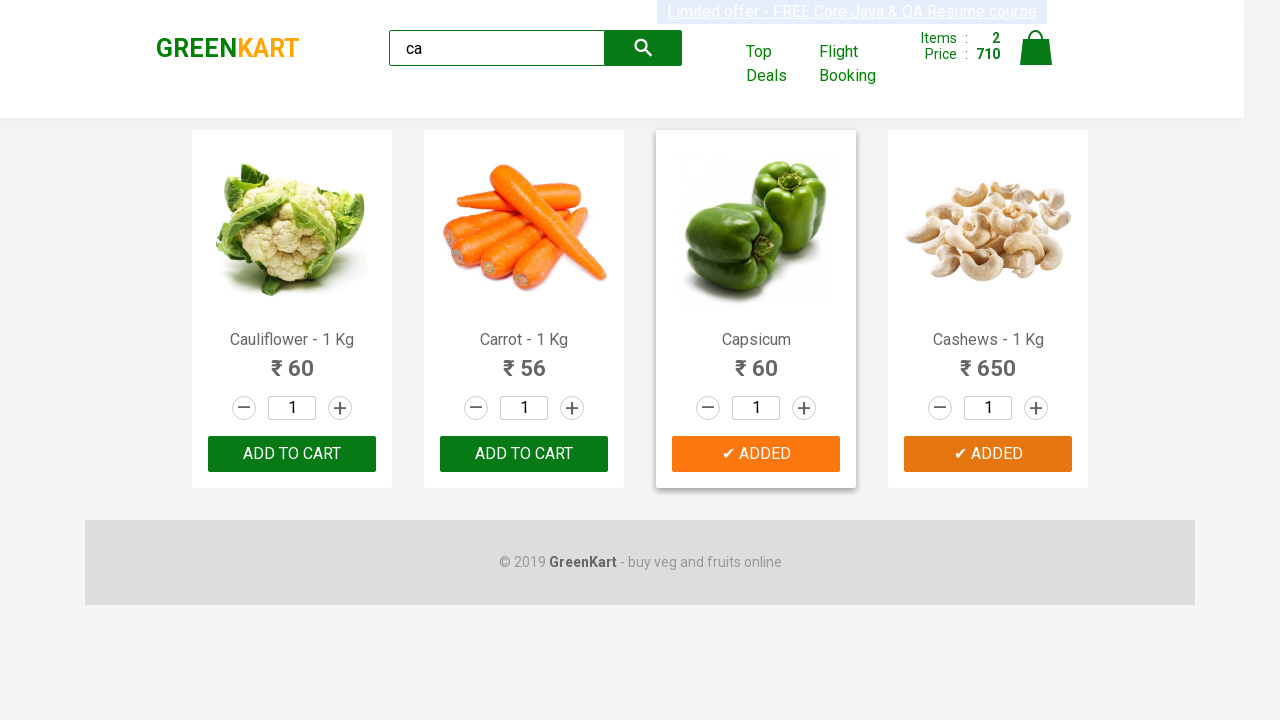

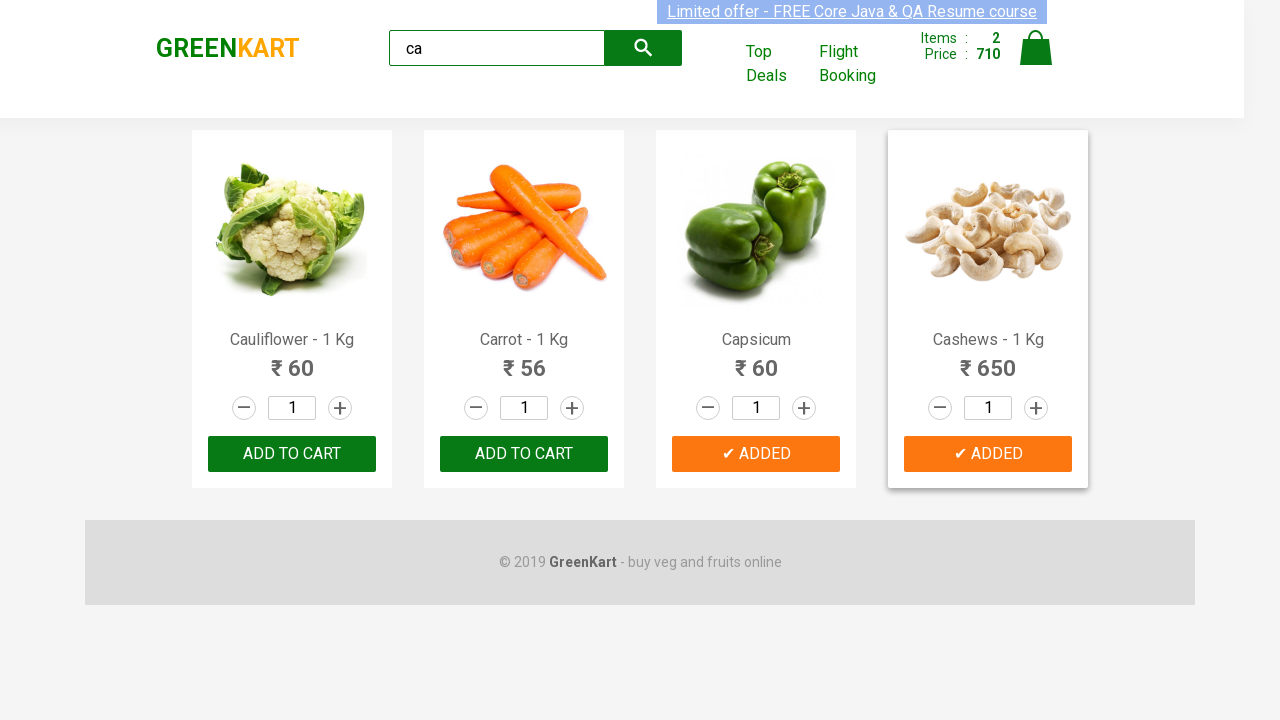